Opens the Daraz Bangladesh e-commerce website homepage and waits for the page to load

Starting URL: https://www.daraz.com.bd/#?

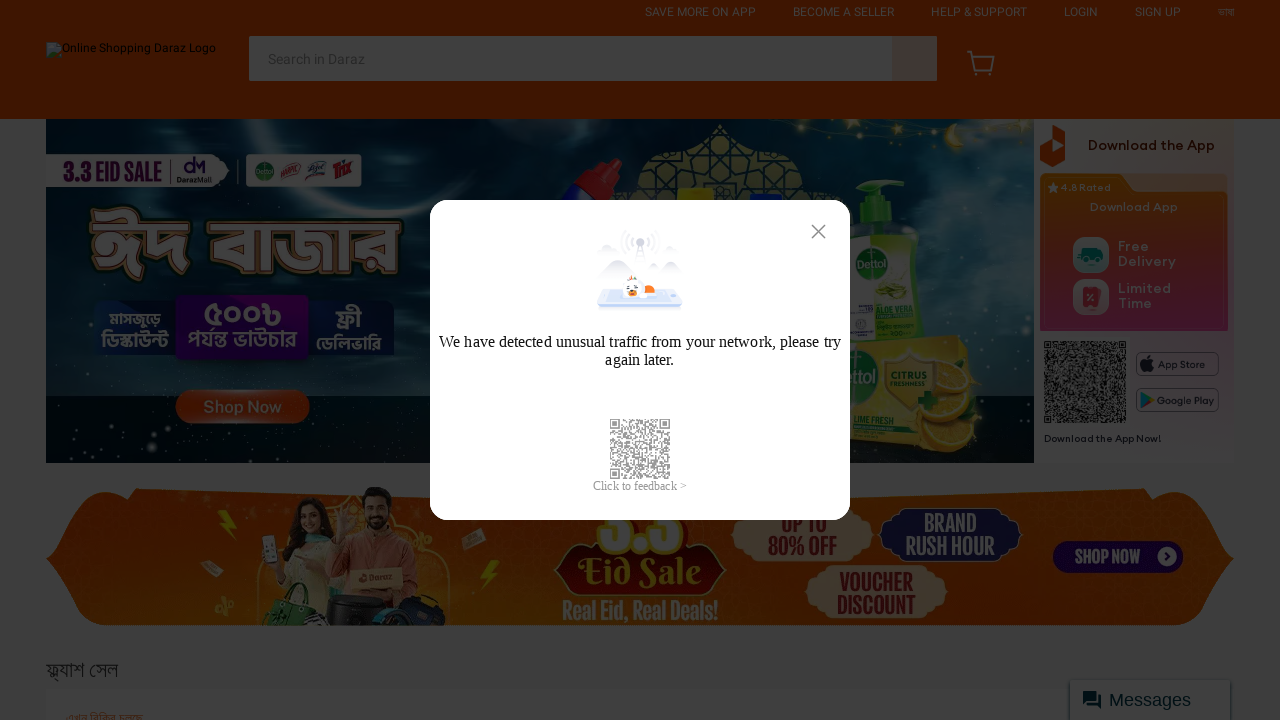

Waited for page to reach networkidle load state
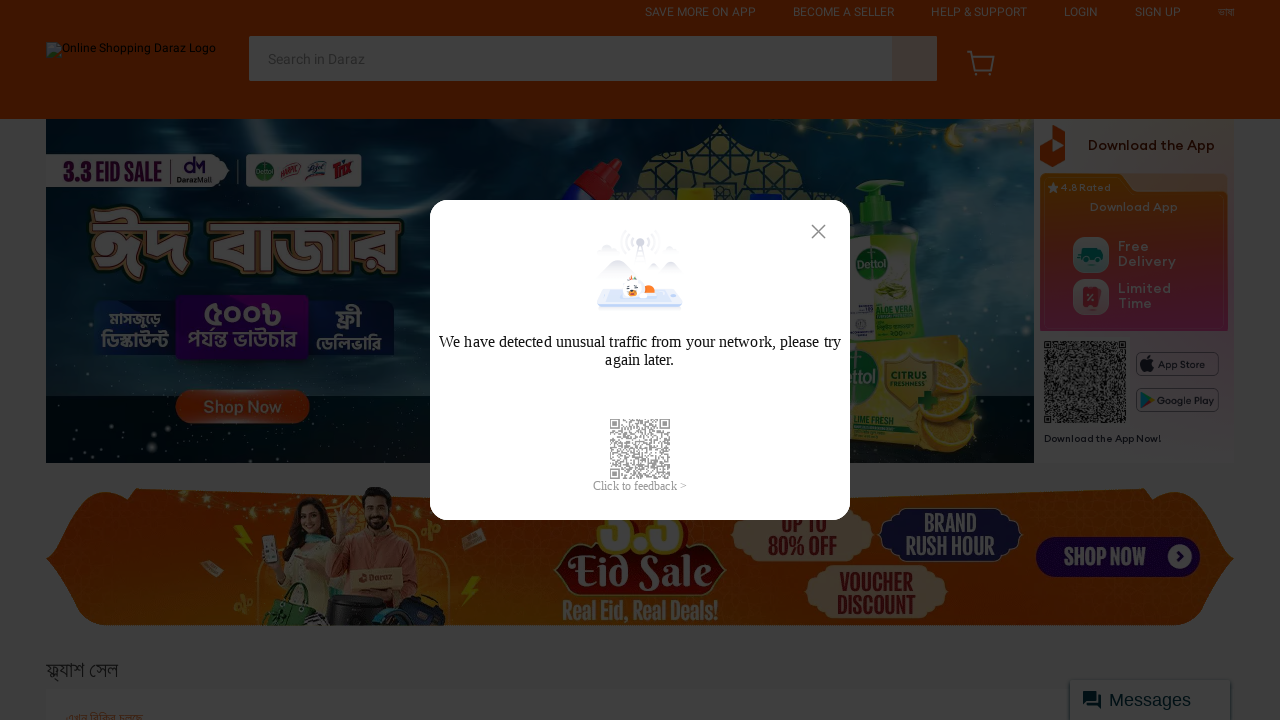

Verified body element is present on Daraz Bangladesh homepage
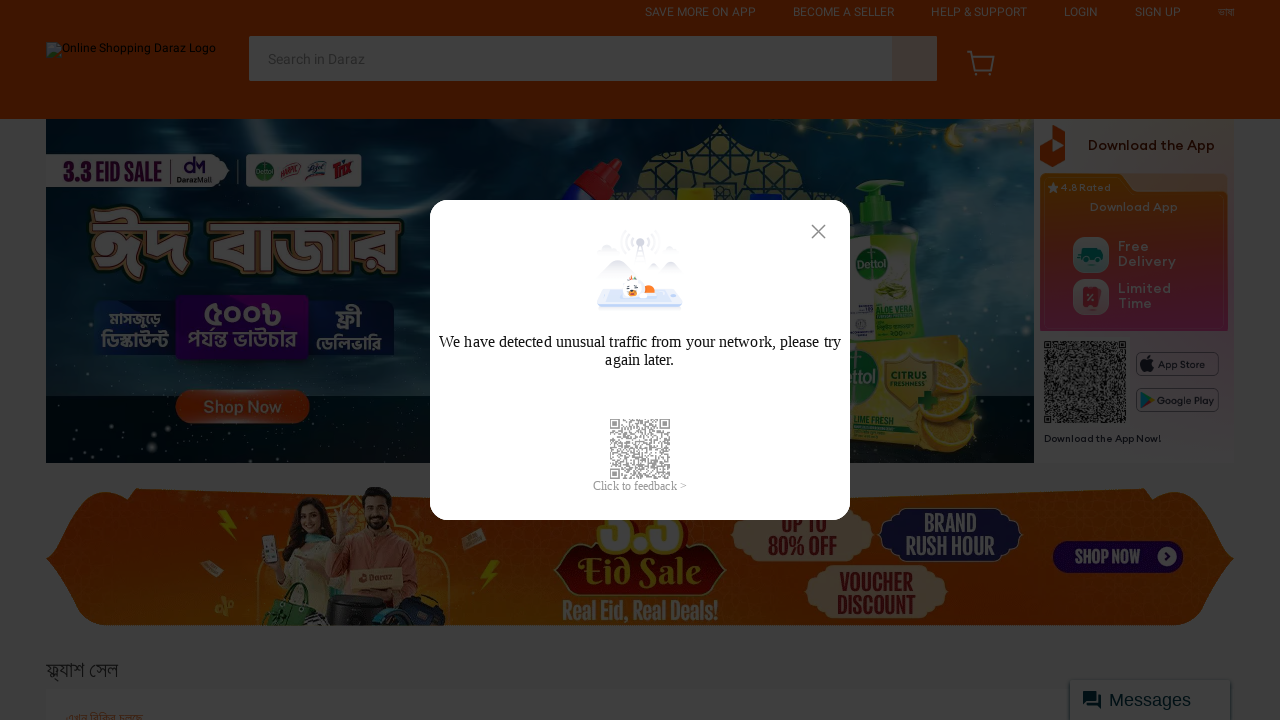

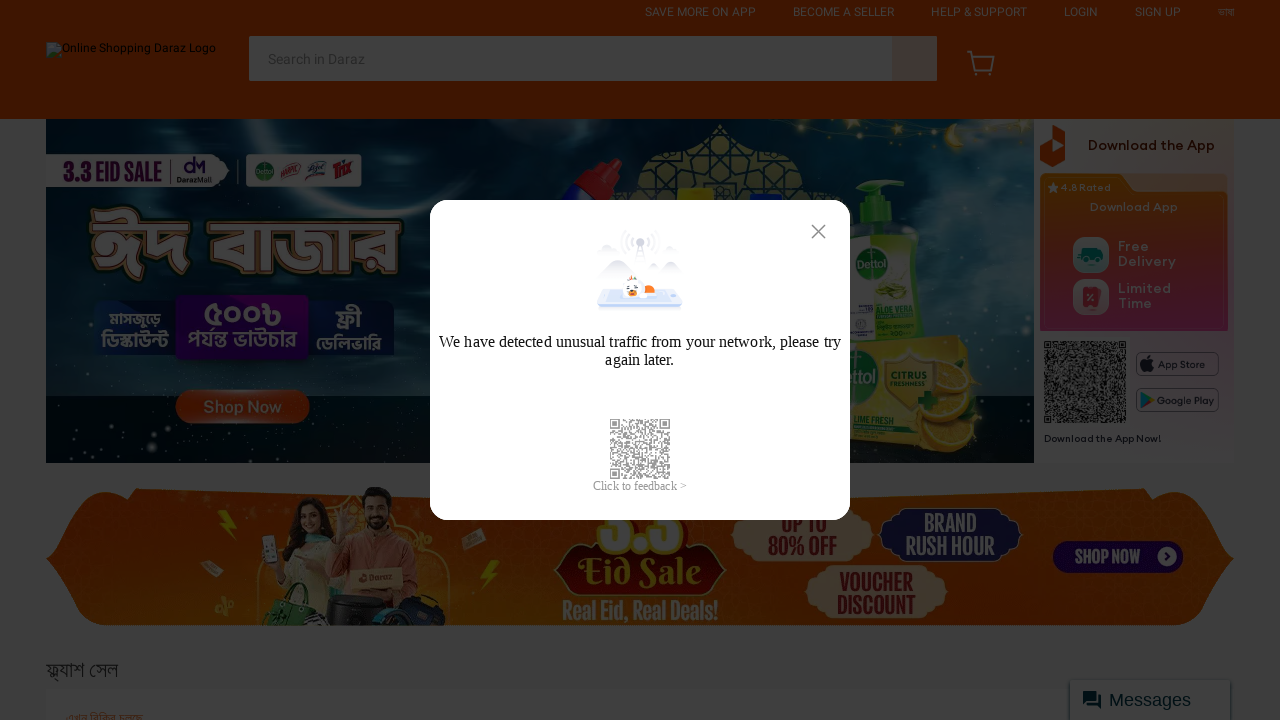